Tests that edits are cancelled when pressing Escape key

Starting URL: https://demo.playwright.dev/todomvc

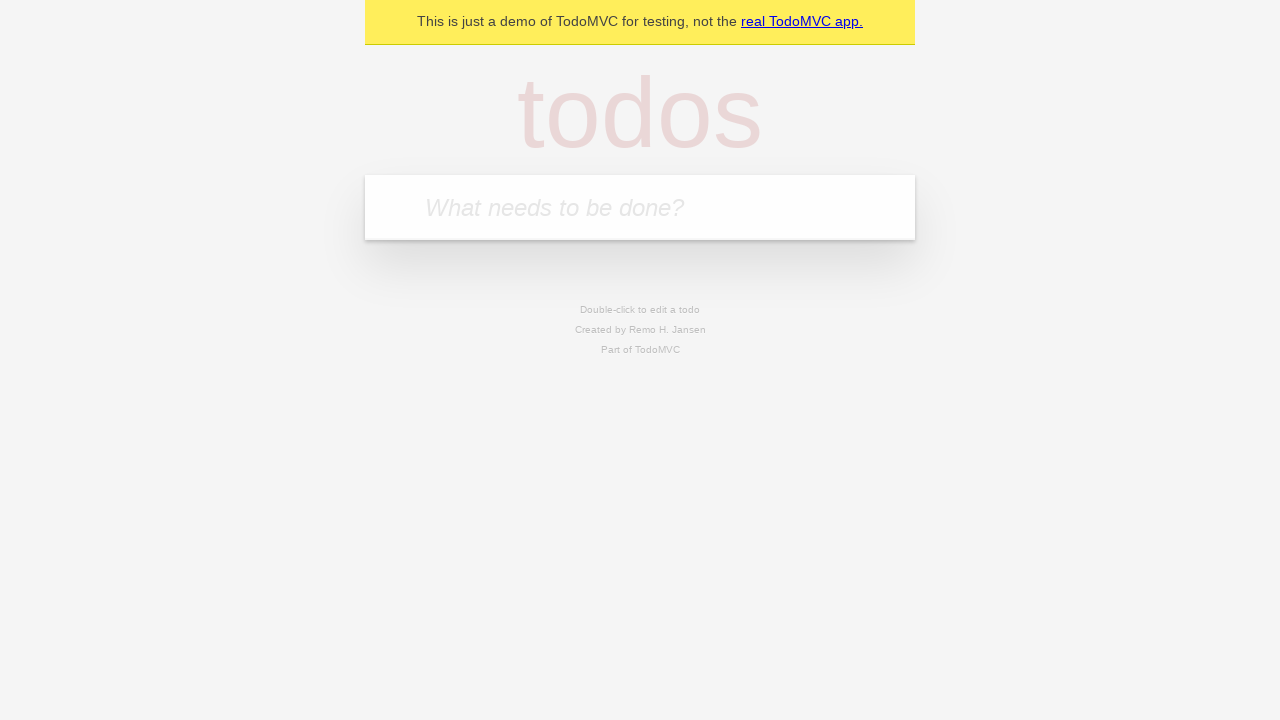

Filled todo input with 'buy some cheese' on internal:attr=[placeholder="What needs to be done?"i]
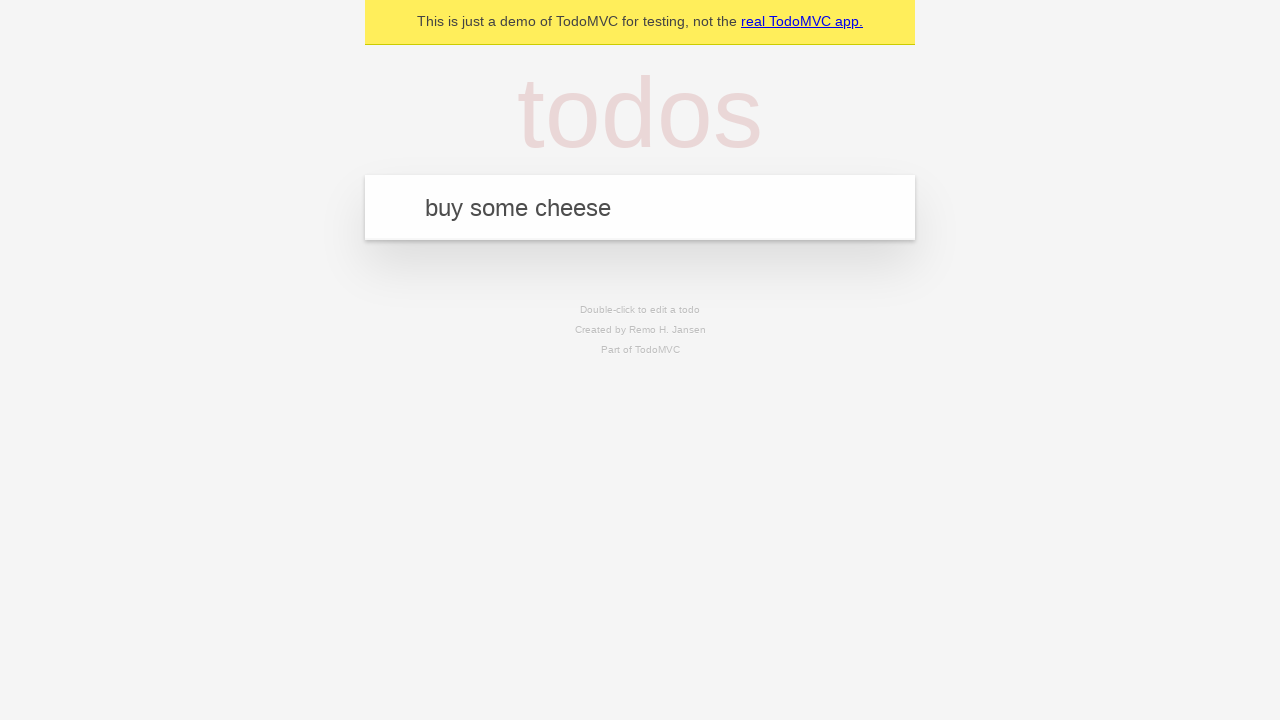

Pressed Enter to create todo 'buy some cheese' on internal:attr=[placeholder="What needs to be done?"i]
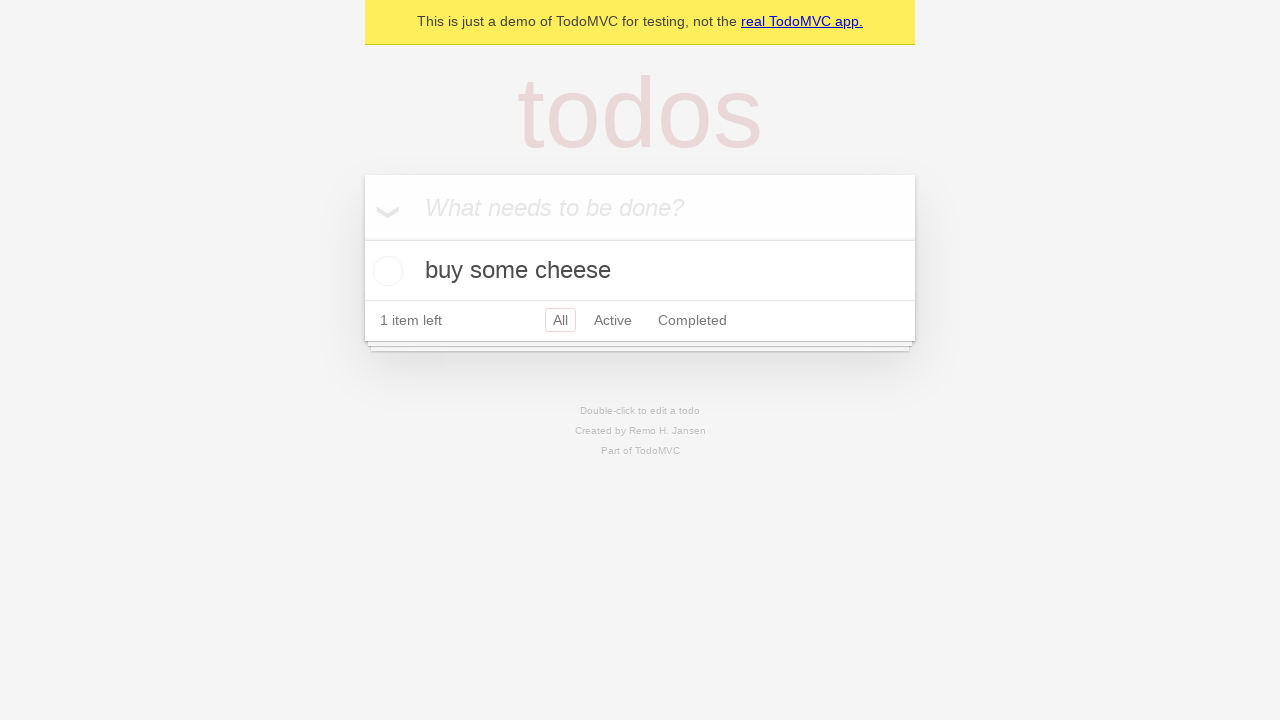

Filled todo input with 'feed the cat' on internal:attr=[placeholder="What needs to be done?"i]
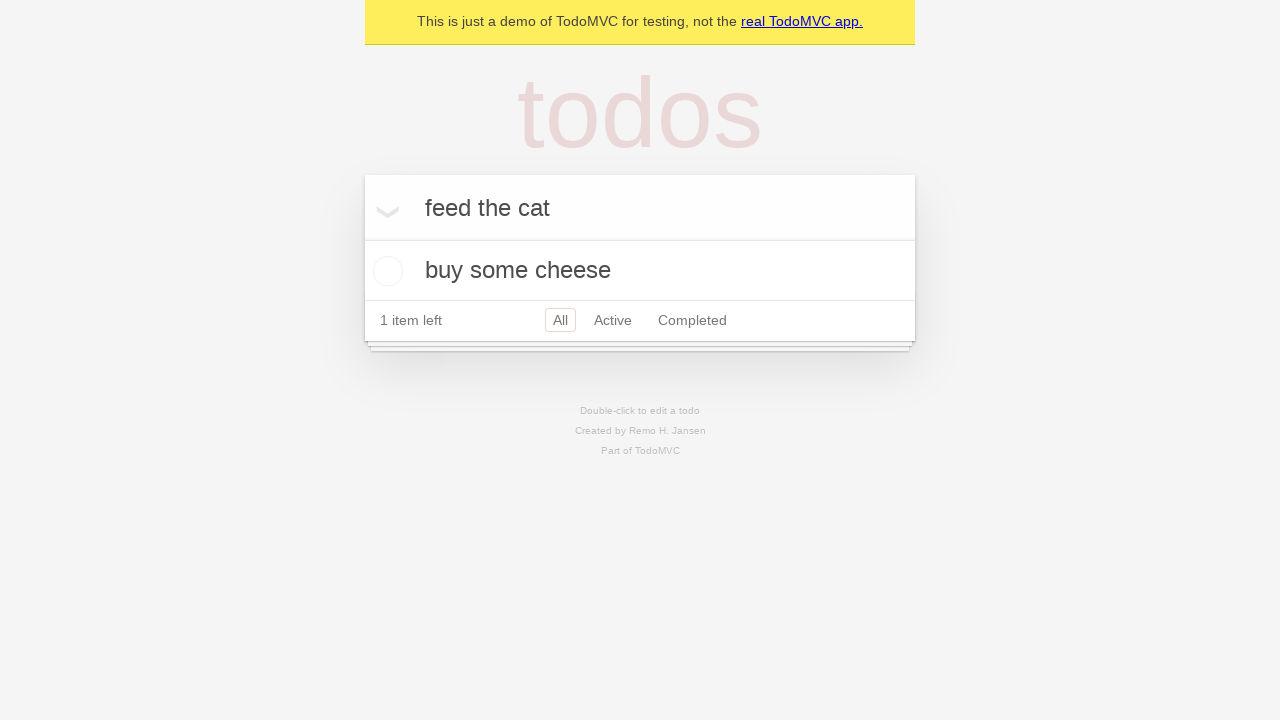

Pressed Enter to create todo 'feed the cat' on internal:attr=[placeholder="What needs to be done?"i]
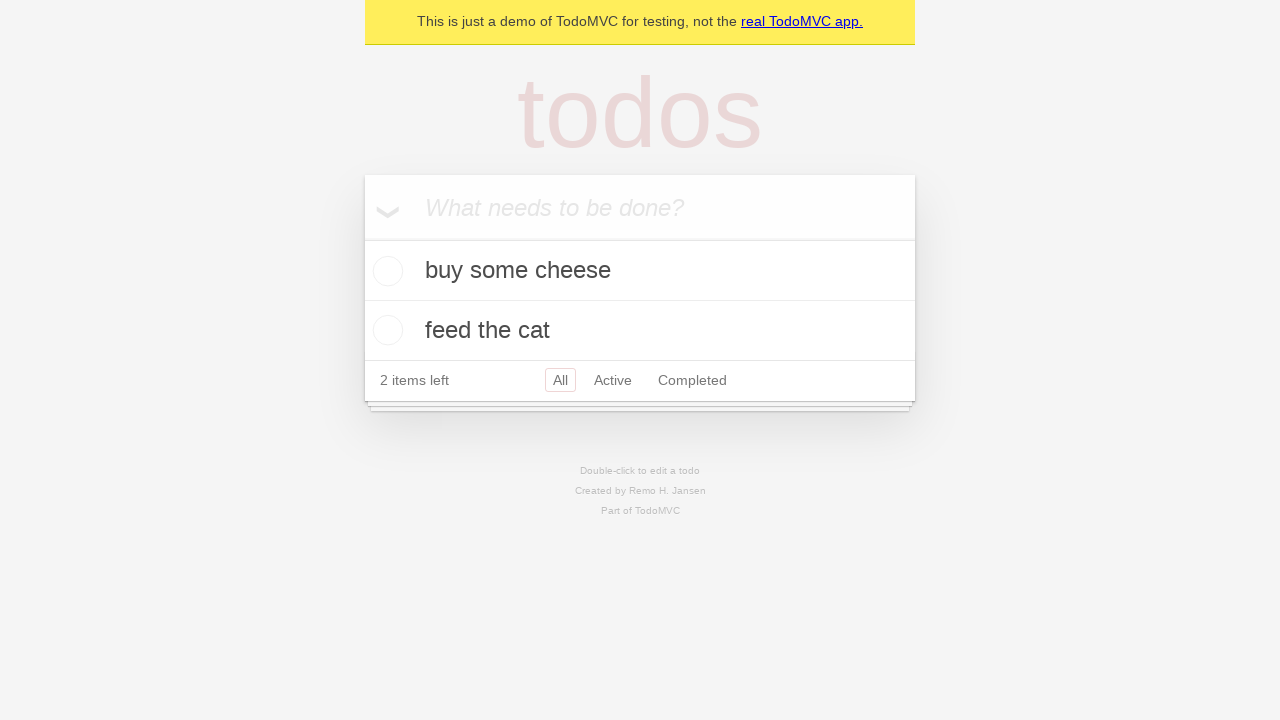

Filled todo input with 'book a doctors appointment' on internal:attr=[placeholder="What needs to be done?"i]
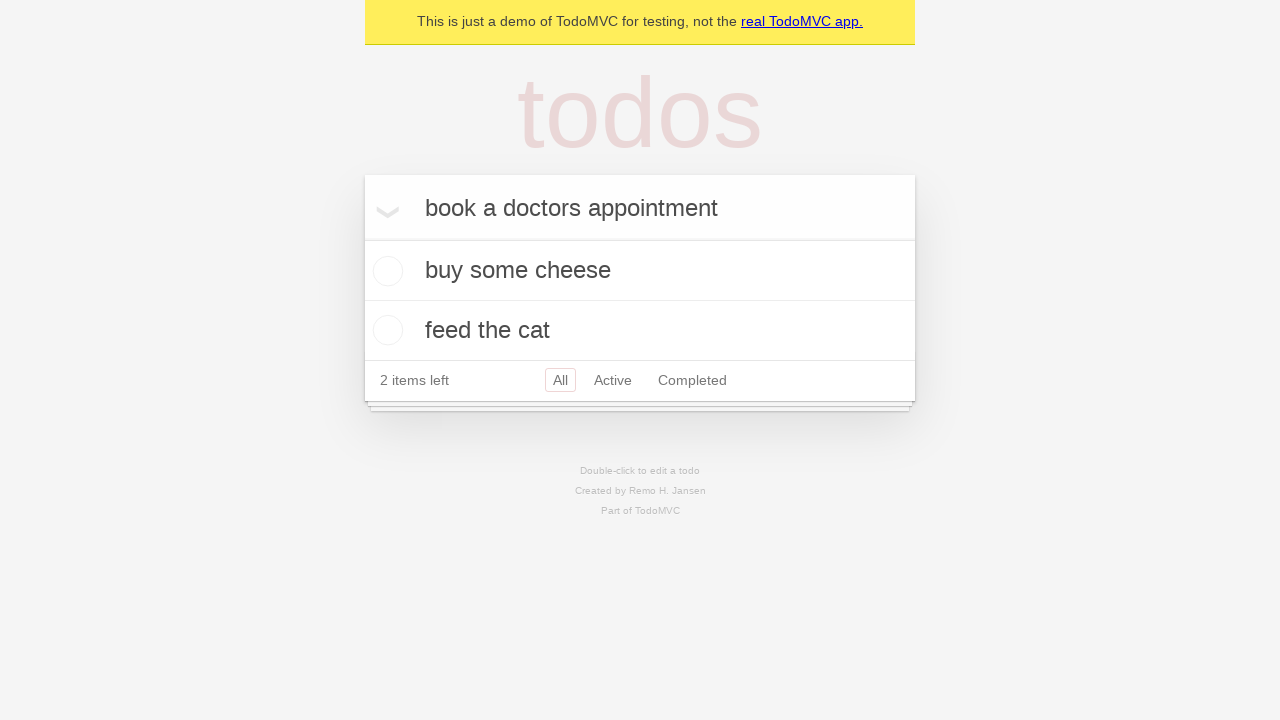

Pressed Enter to create todo 'book a doctors appointment' on internal:attr=[placeholder="What needs to be done?"i]
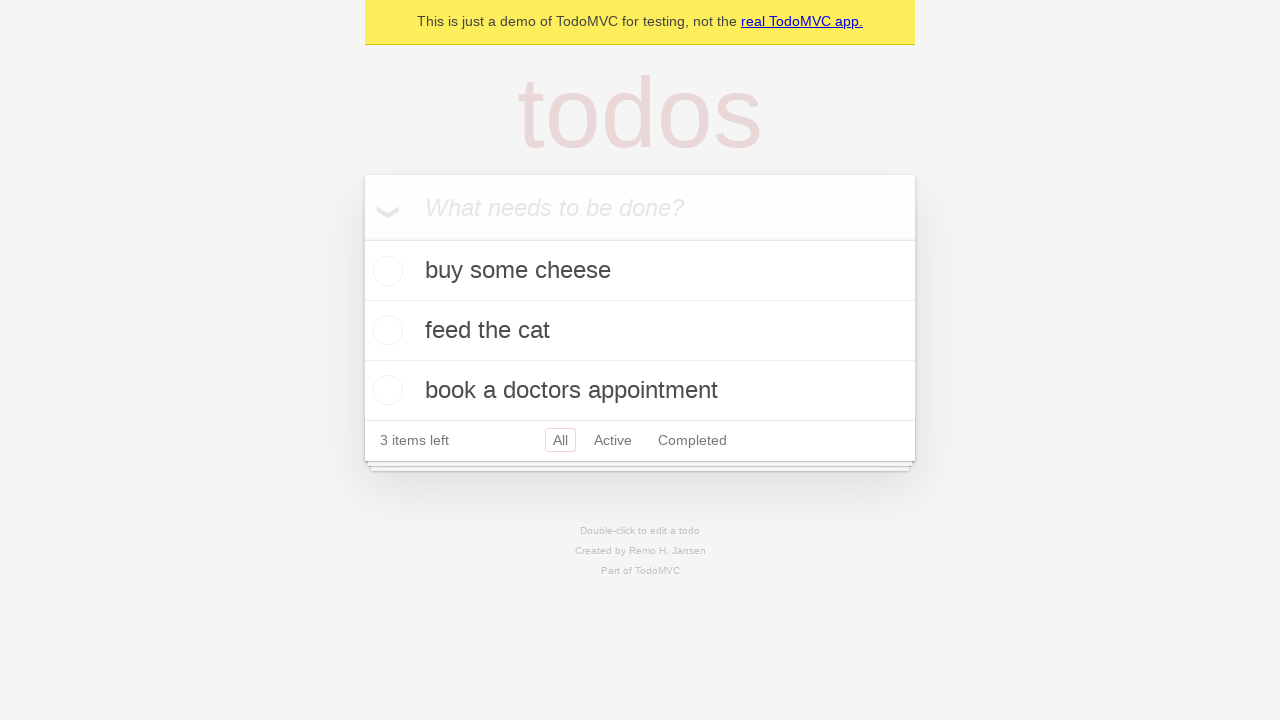

Double-clicked second todo item to enter edit mode at (640, 331) on internal:testid=[data-testid="todo-item"s] >> nth=1
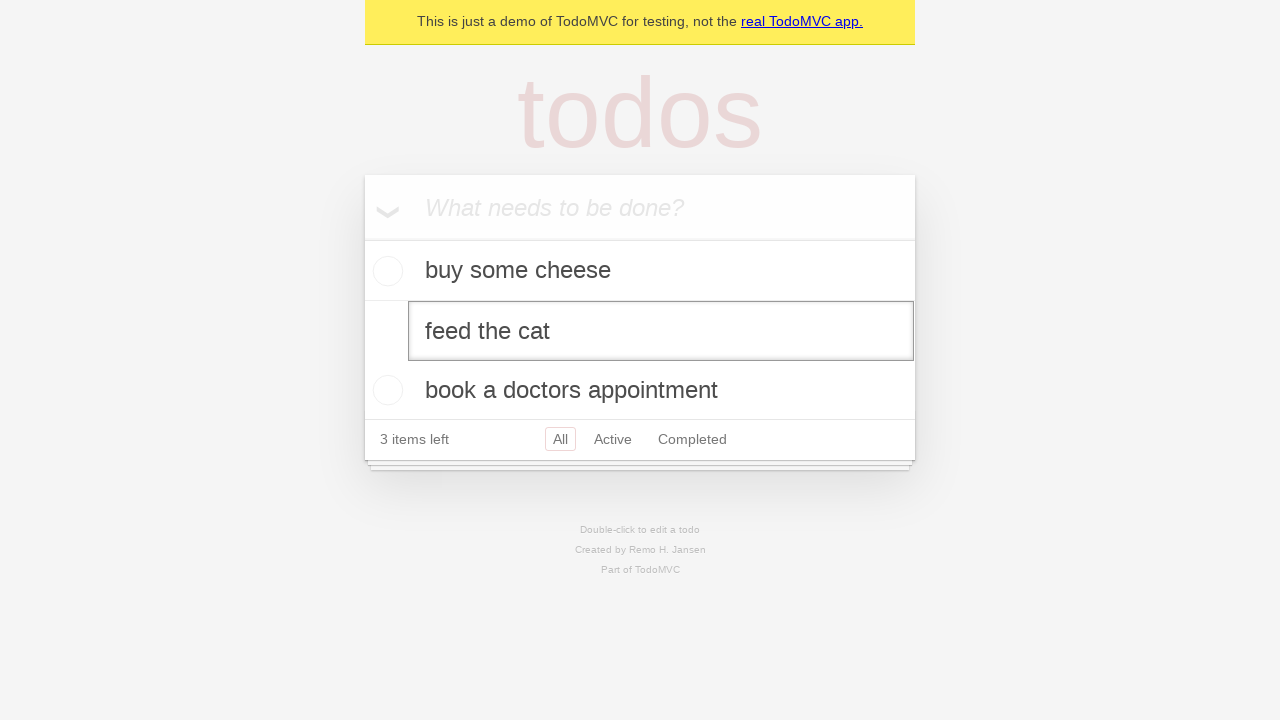

Filled edit input with 'buy some sausages' on internal:testid=[data-testid="todo-item"s] >> nth=1 >> internal:role=textbox[nam
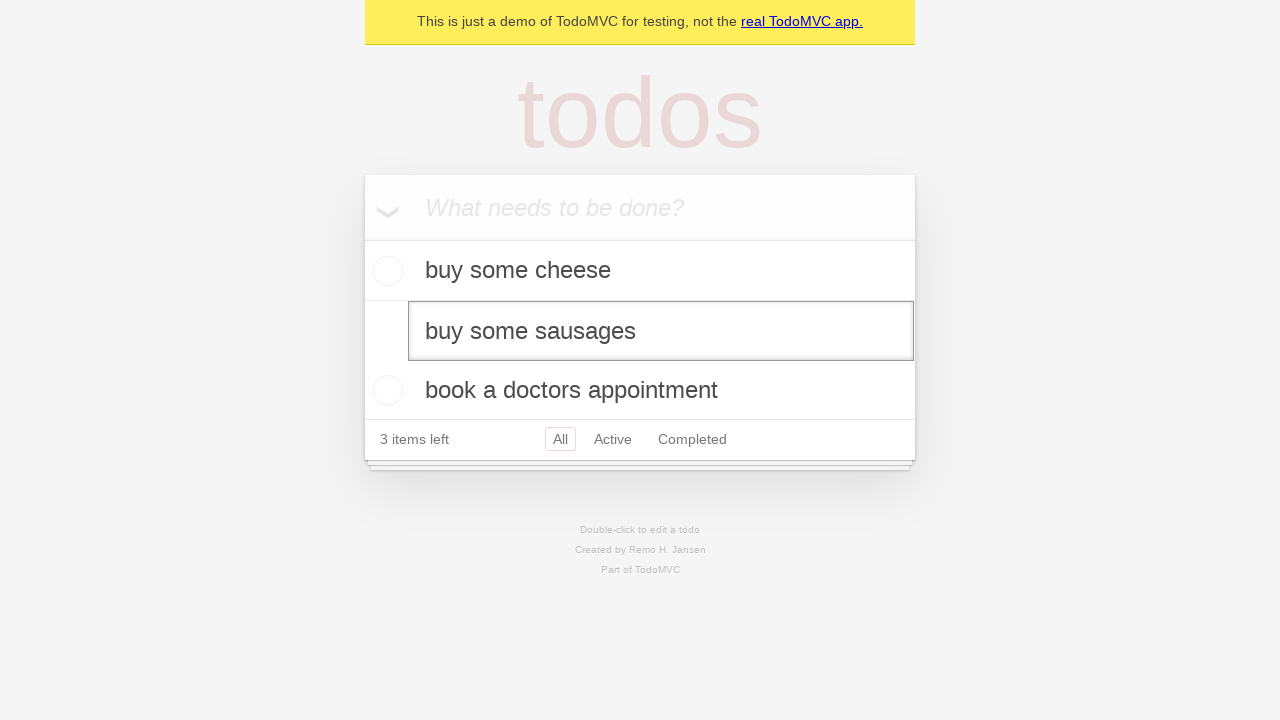

Pressed Escape to cancel edit and revert changes on internal:testid=[data-testid="todo-item"s] >> nth=1 >> internal:role=textbox[nam
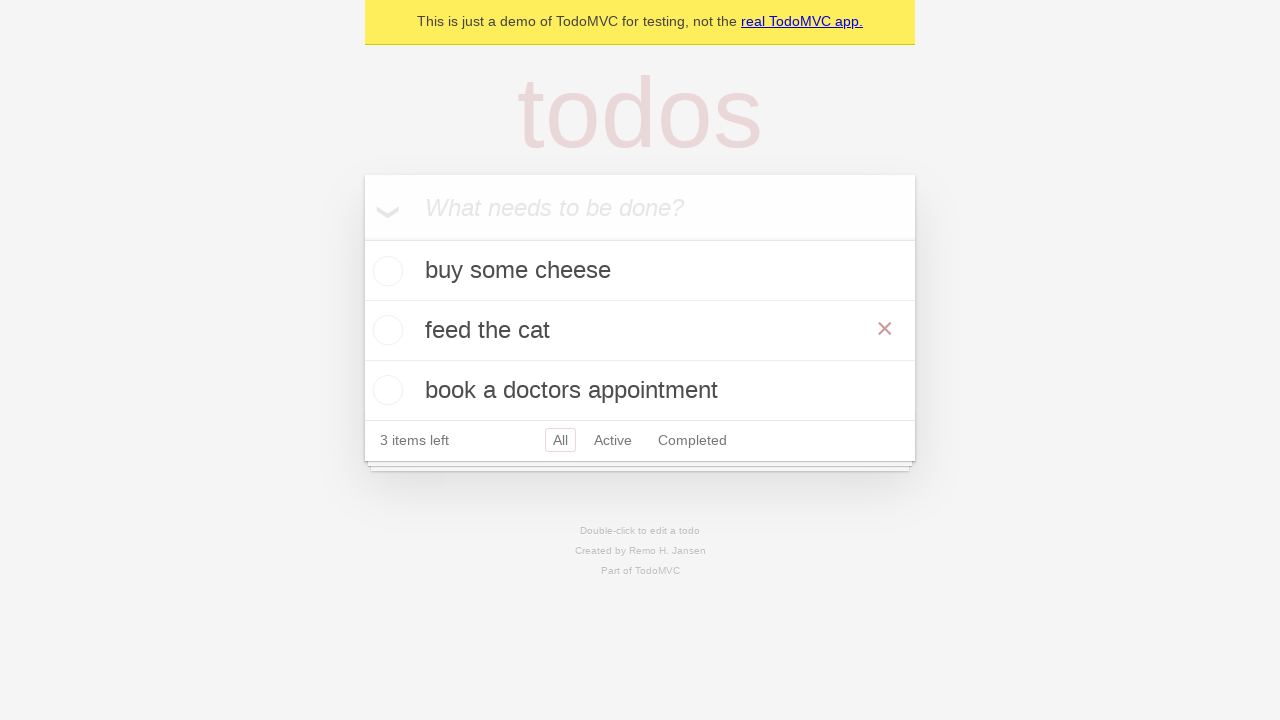

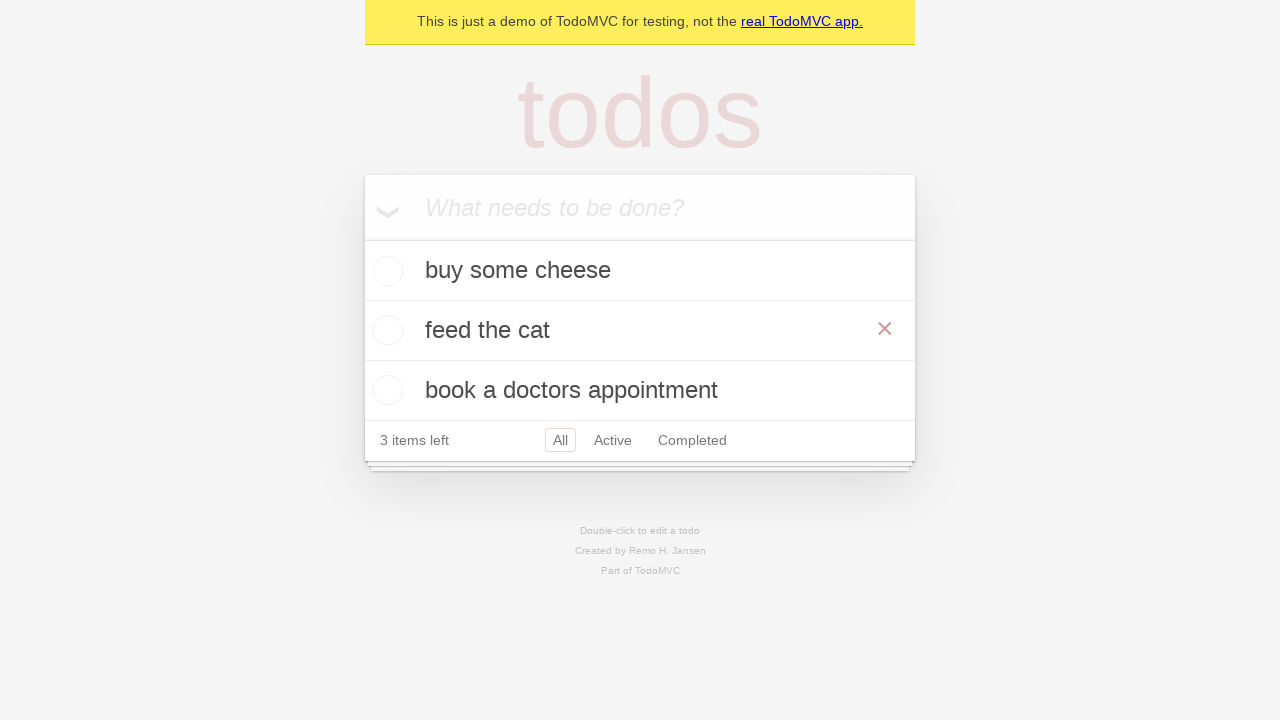